Tests toggling all checkboxes on the page by selecting and then re-clicking each checkbox twice

Starting URL: https://smartwebby.com/PHP/Phptips2.asp

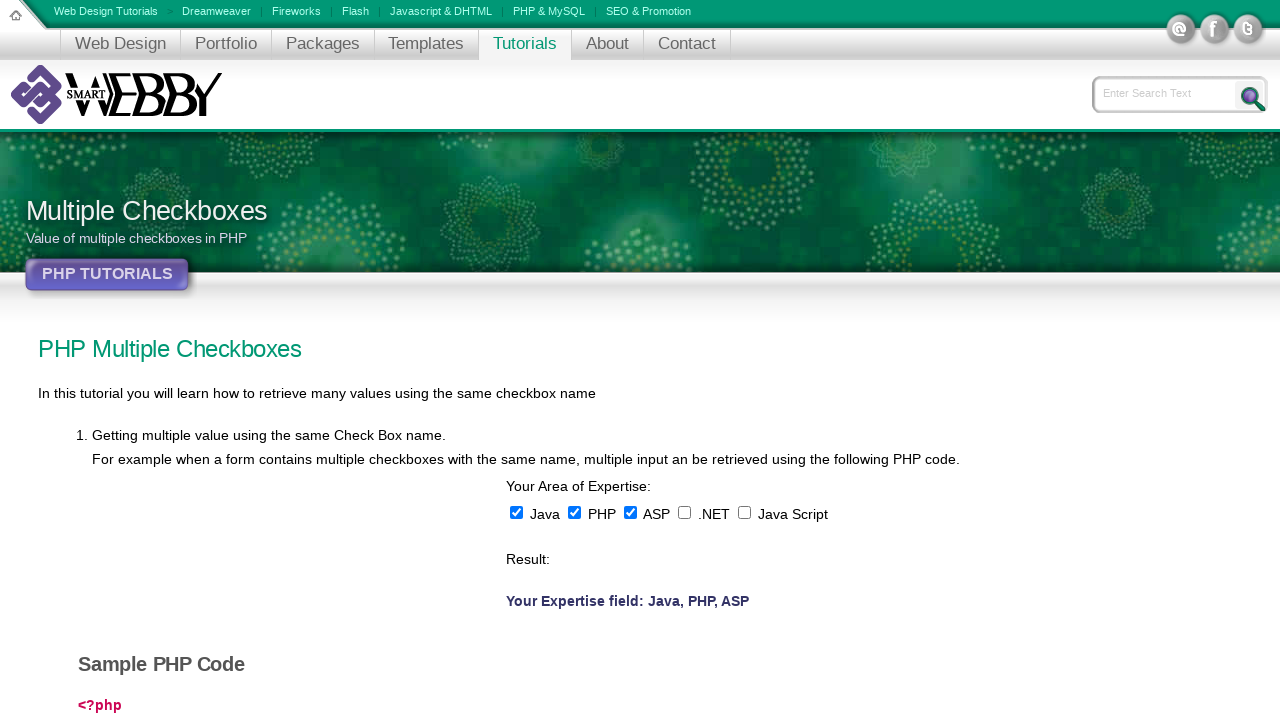

Waited for checkboxes to load on the page
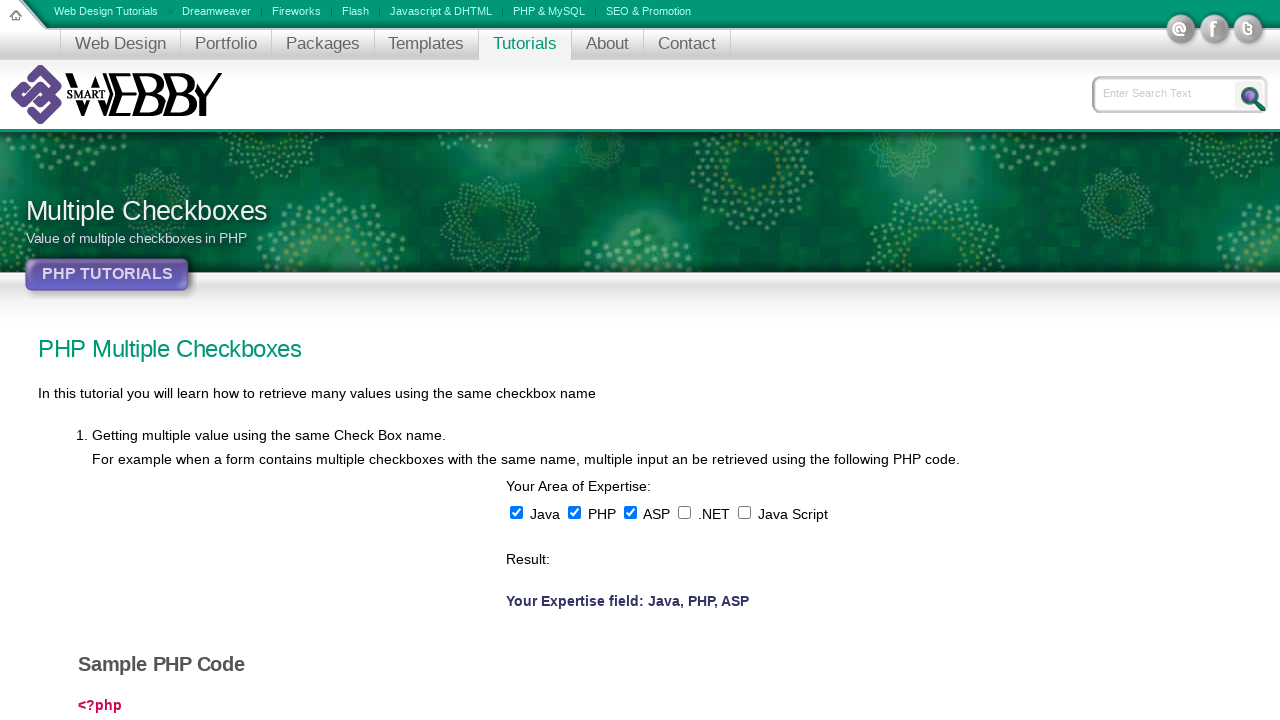

Located all checkboxes on the page
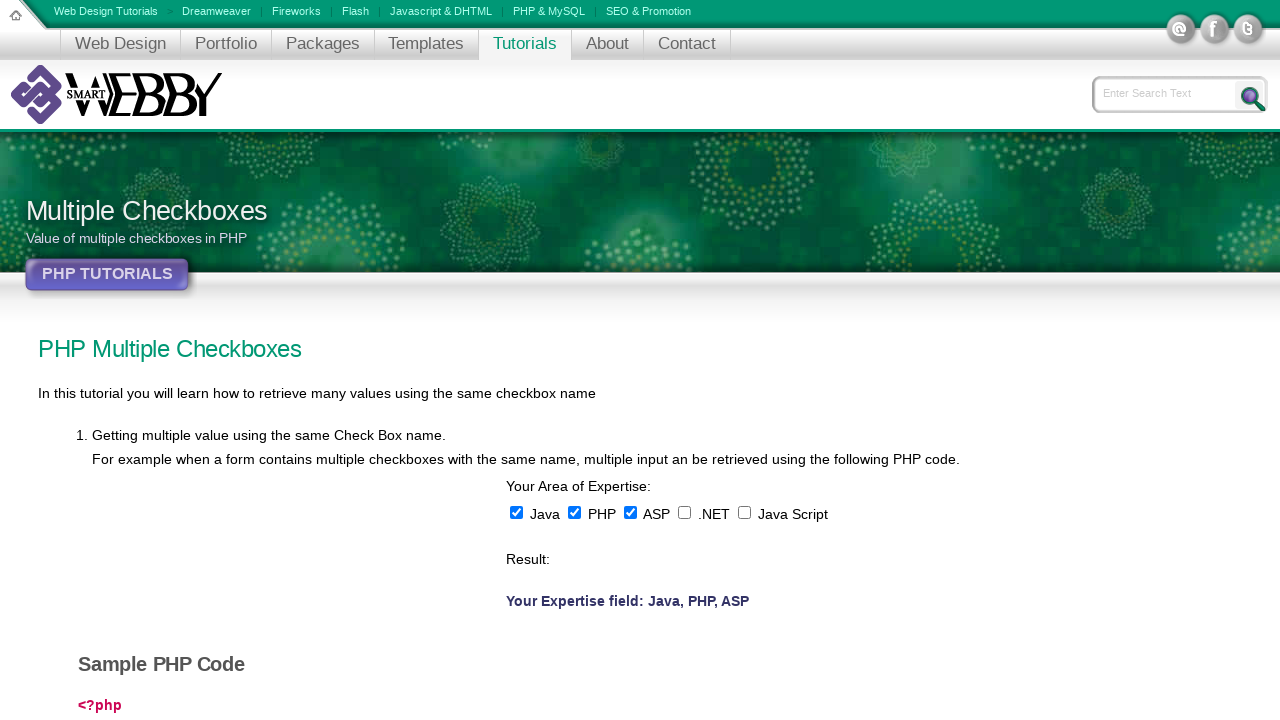

Found 5 checkboxes total
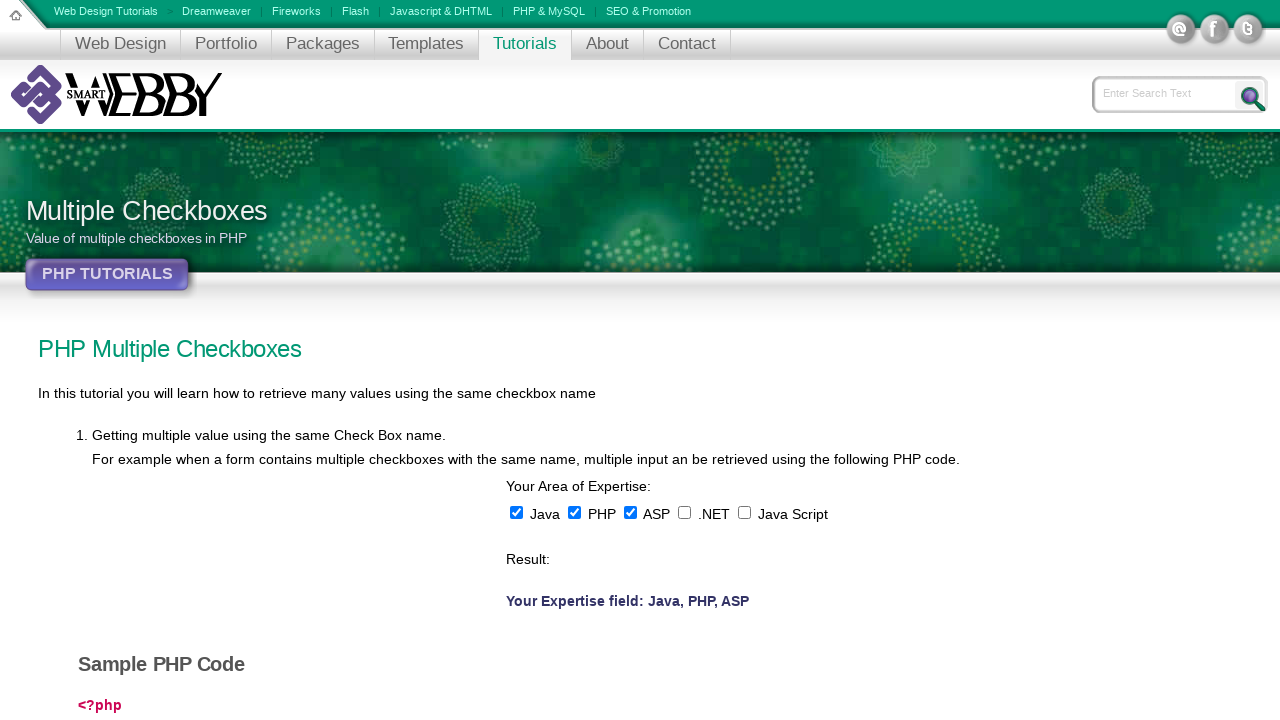

Clicked checkbox 1 (first time) at (516, 512) on input[type='checkbox'] >> nth=0
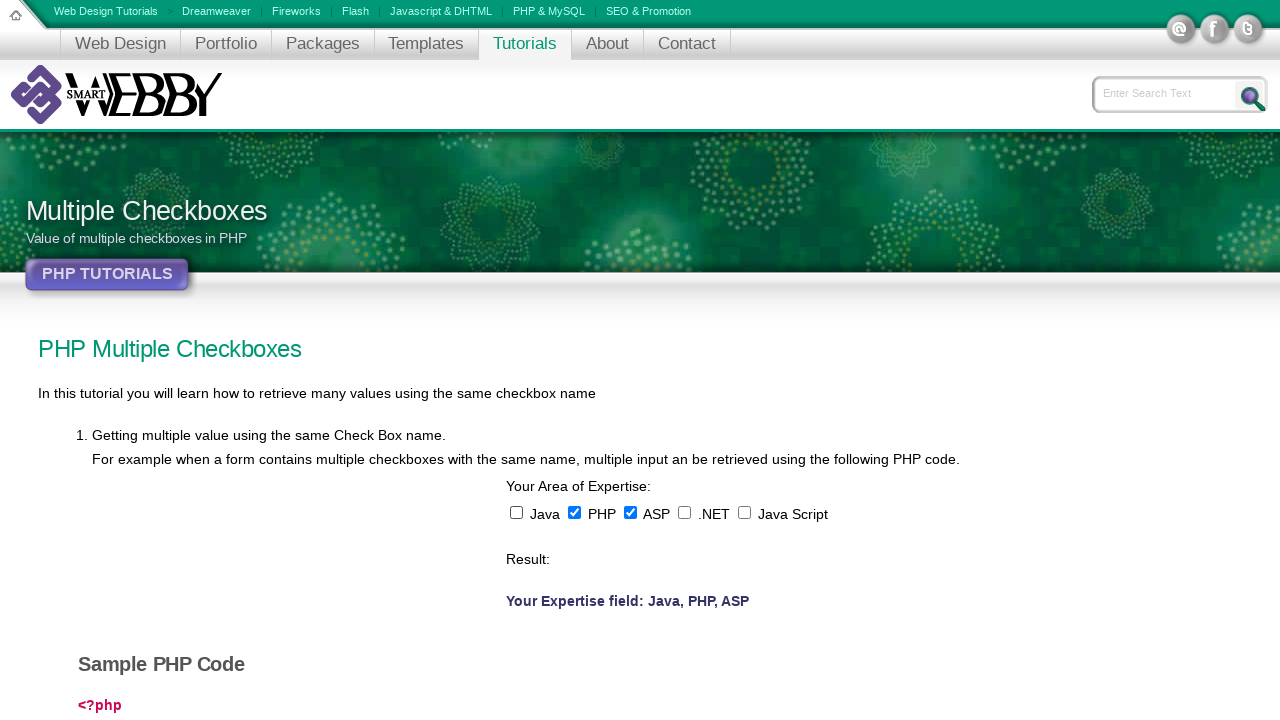

Waited 500ms after first click on checkbox 1
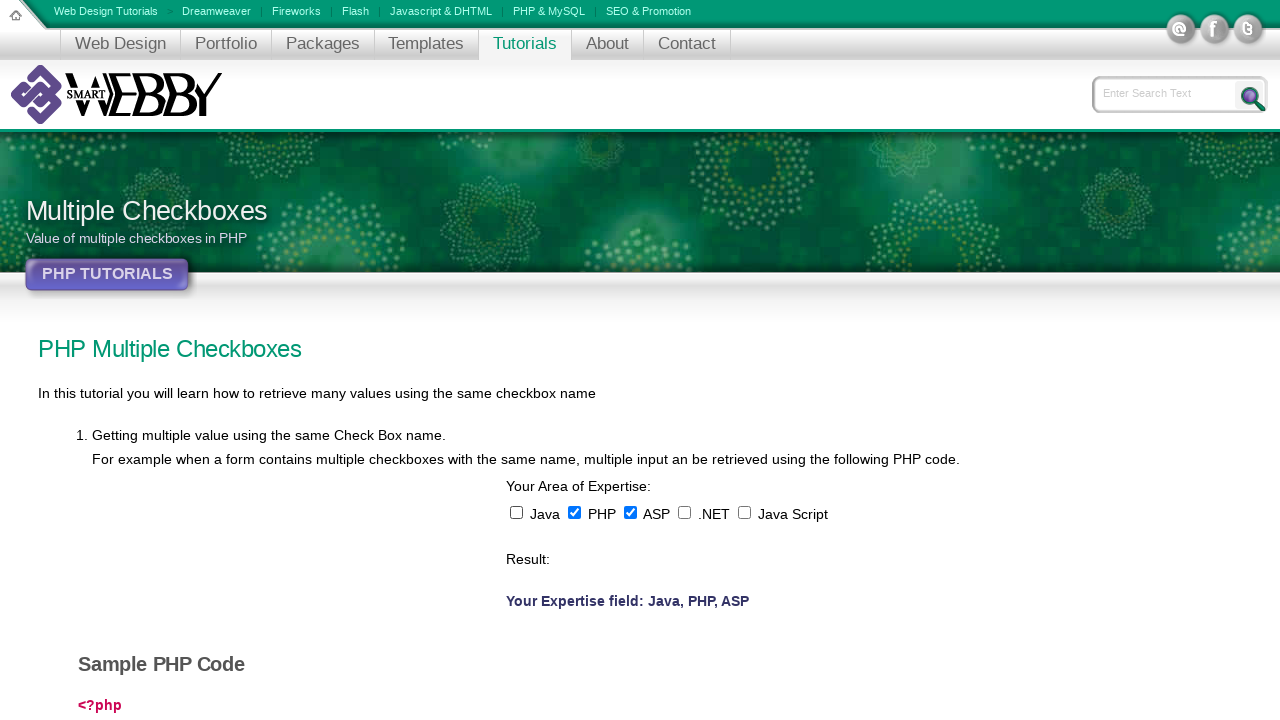

Clicked checkbox 1 (second time) at (516, 512) on input[type='checkbox'] >> nth=0
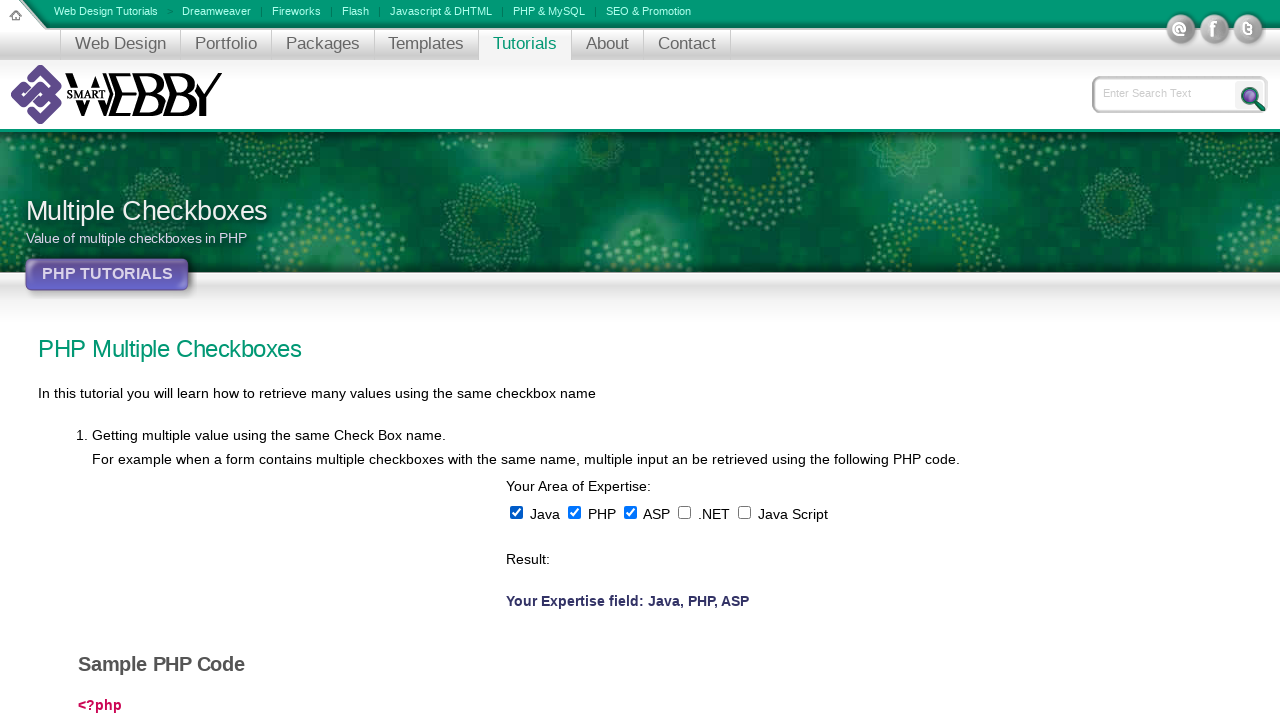

Waited 500ms after second click on checkbox 1
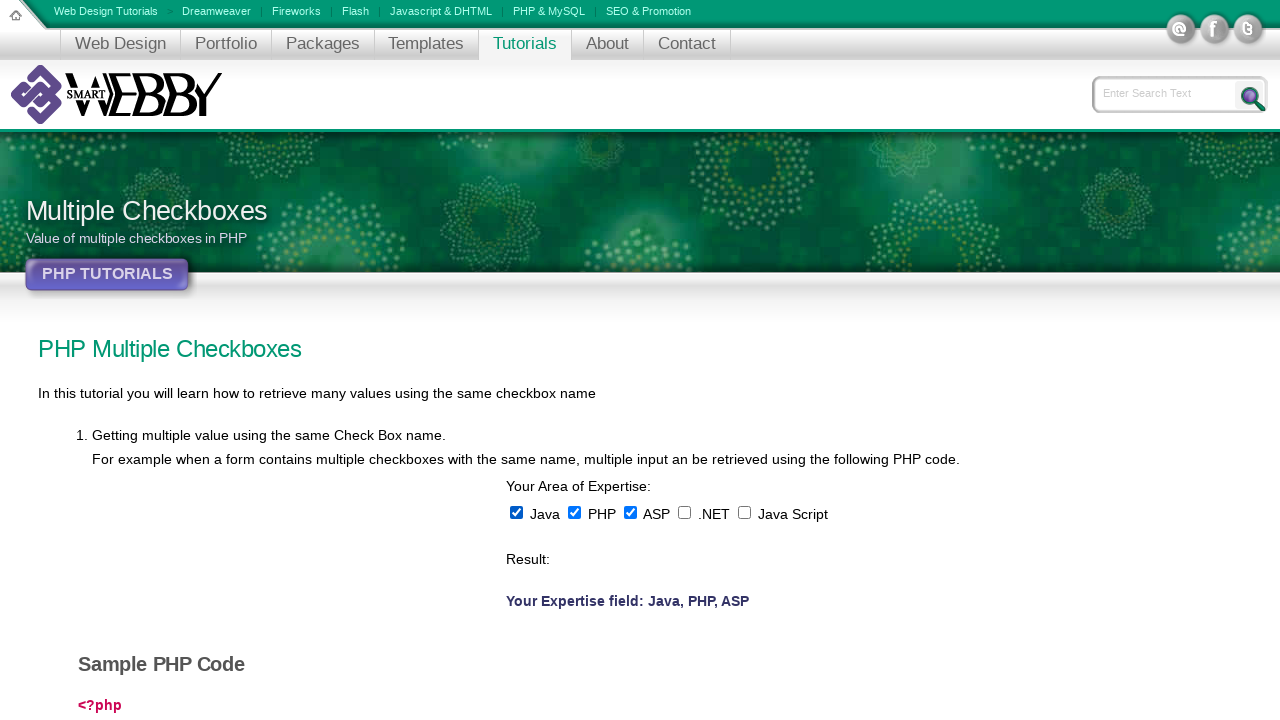

Clicked checkbox 2 (first time) at (574, 512) on input[type='checkbox'] >> nth=1
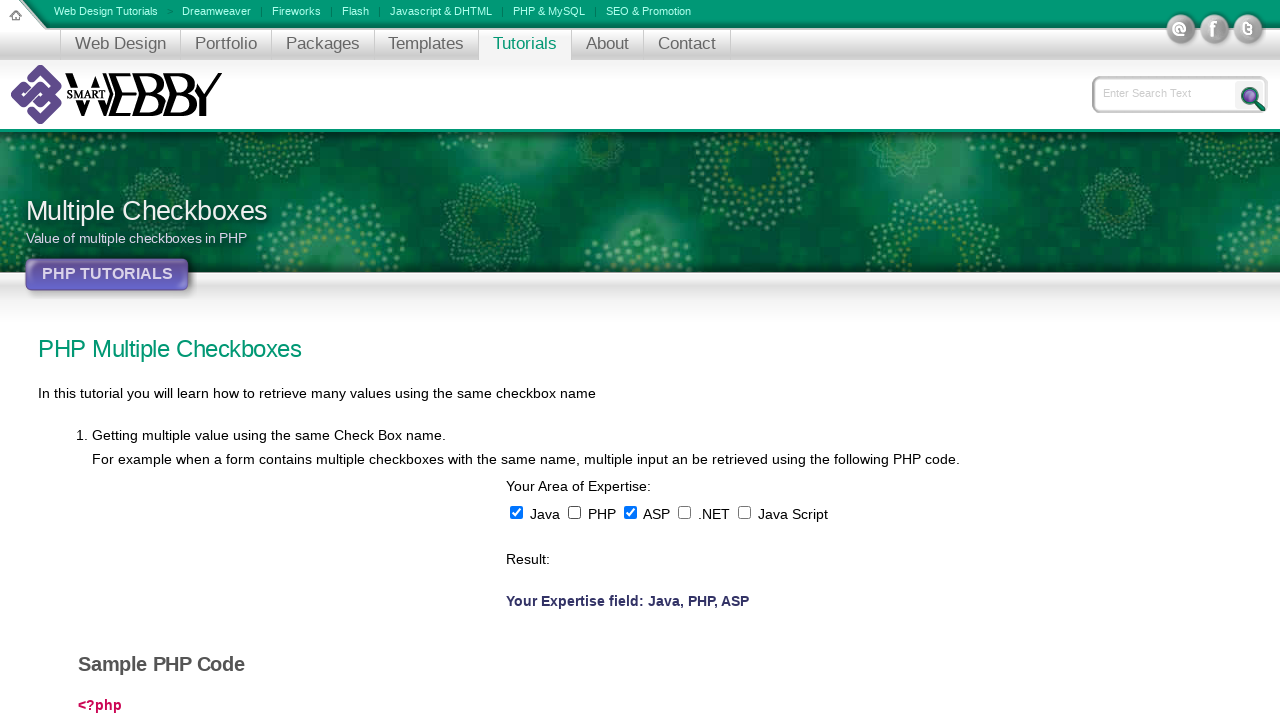

Waited 500ms after first click on checkbox 2
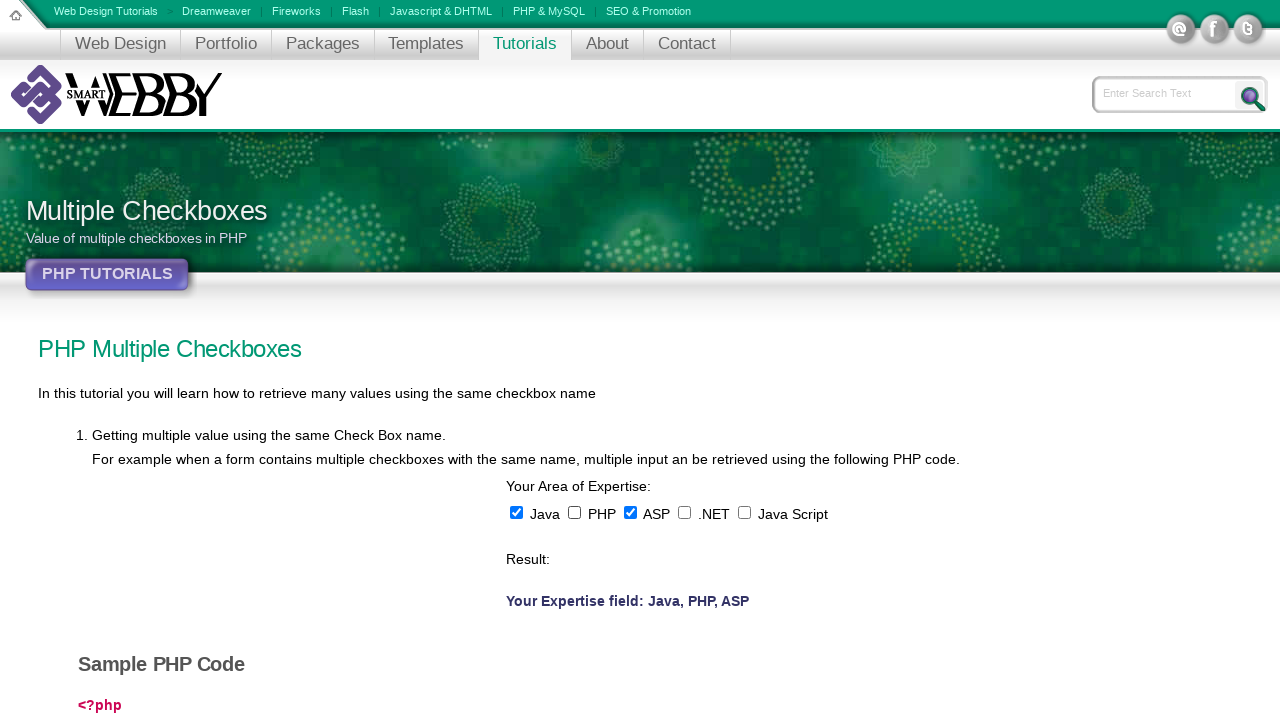

Clicked checkbox 2 (second time) at (574, 512) on input[type='checkbox'] >> nth=1
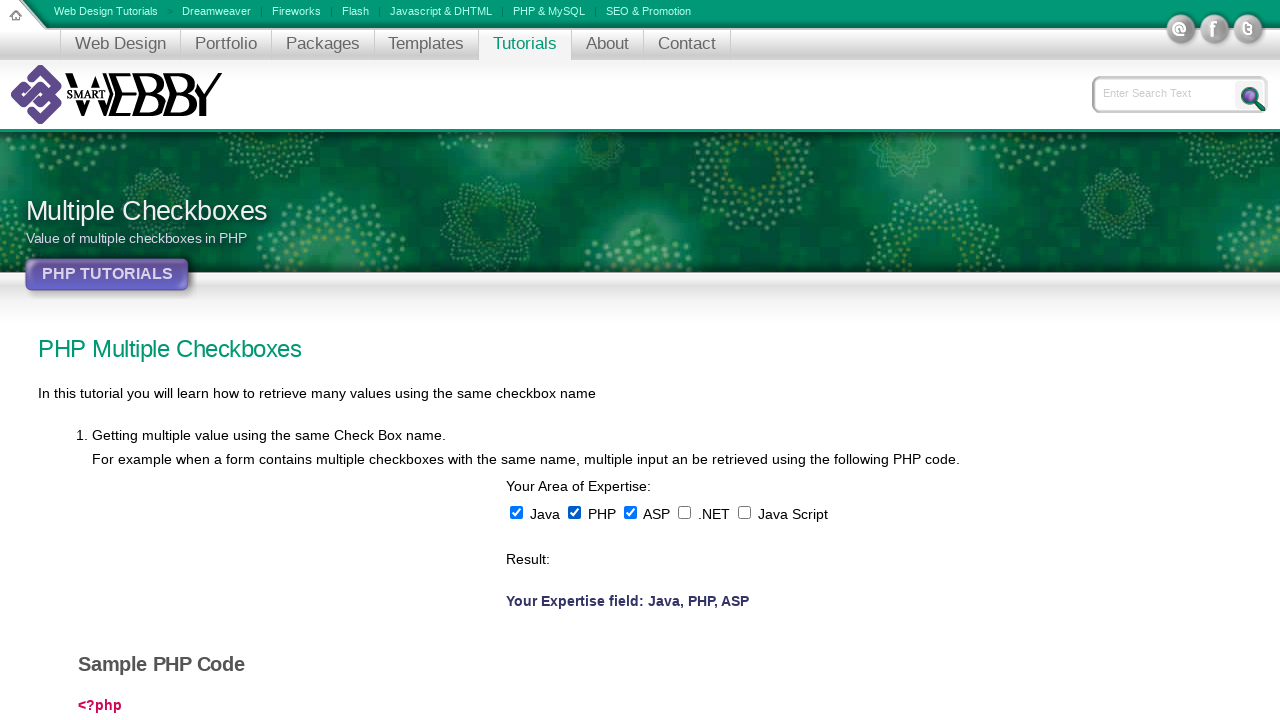

Waited 500ms after second click on checkbox 2
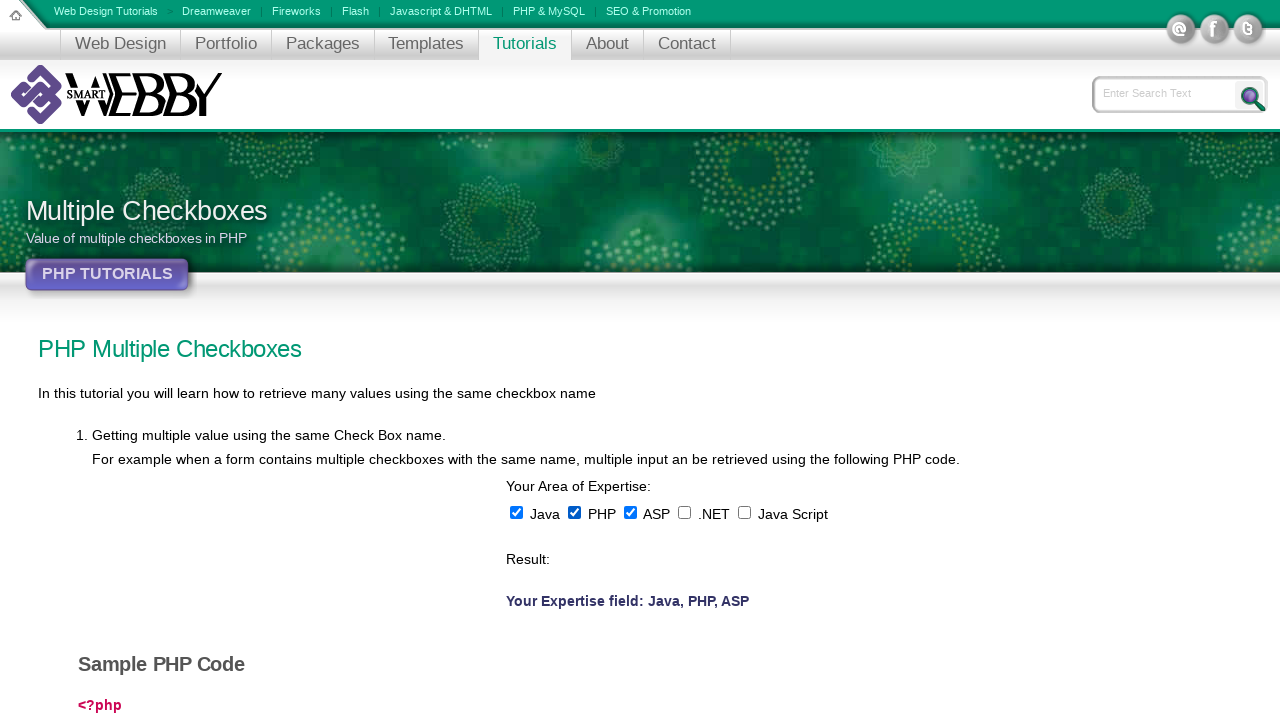

Clicked checkbox 3 (first time) at (630, 512) on input[type='checkbox'] >> nth=2
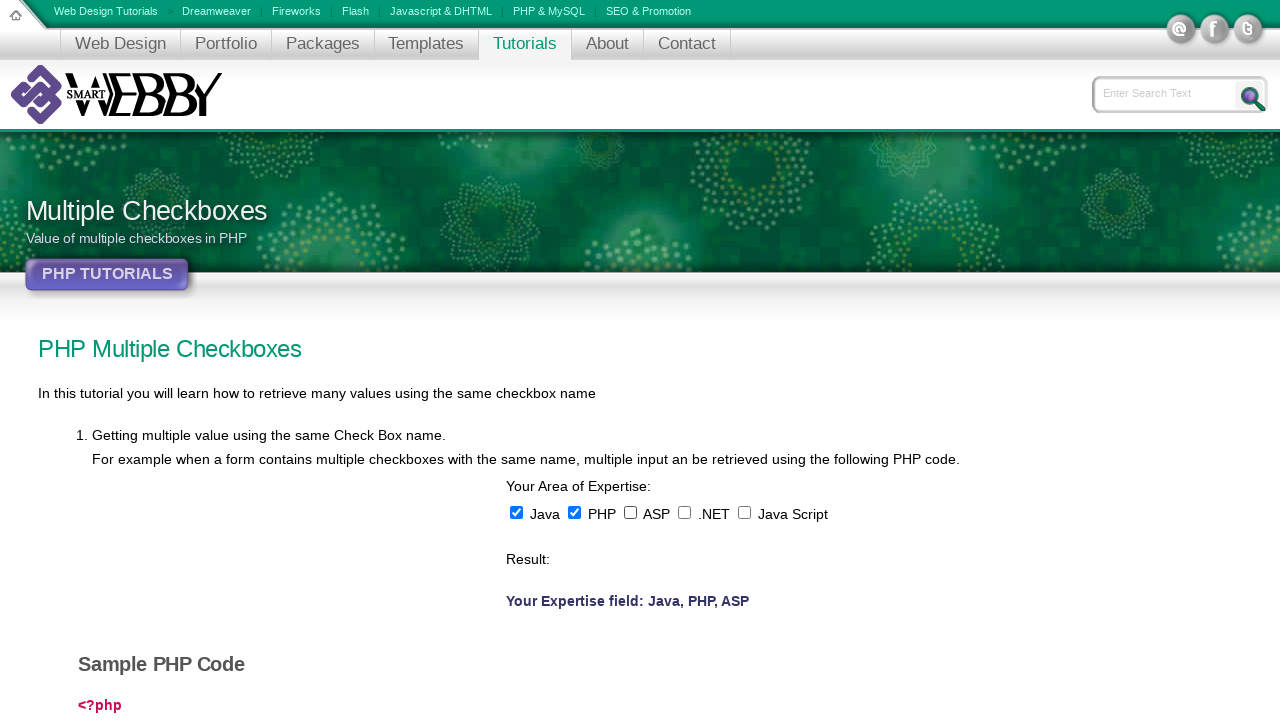

Waited 500ms after first click on checkbox 3
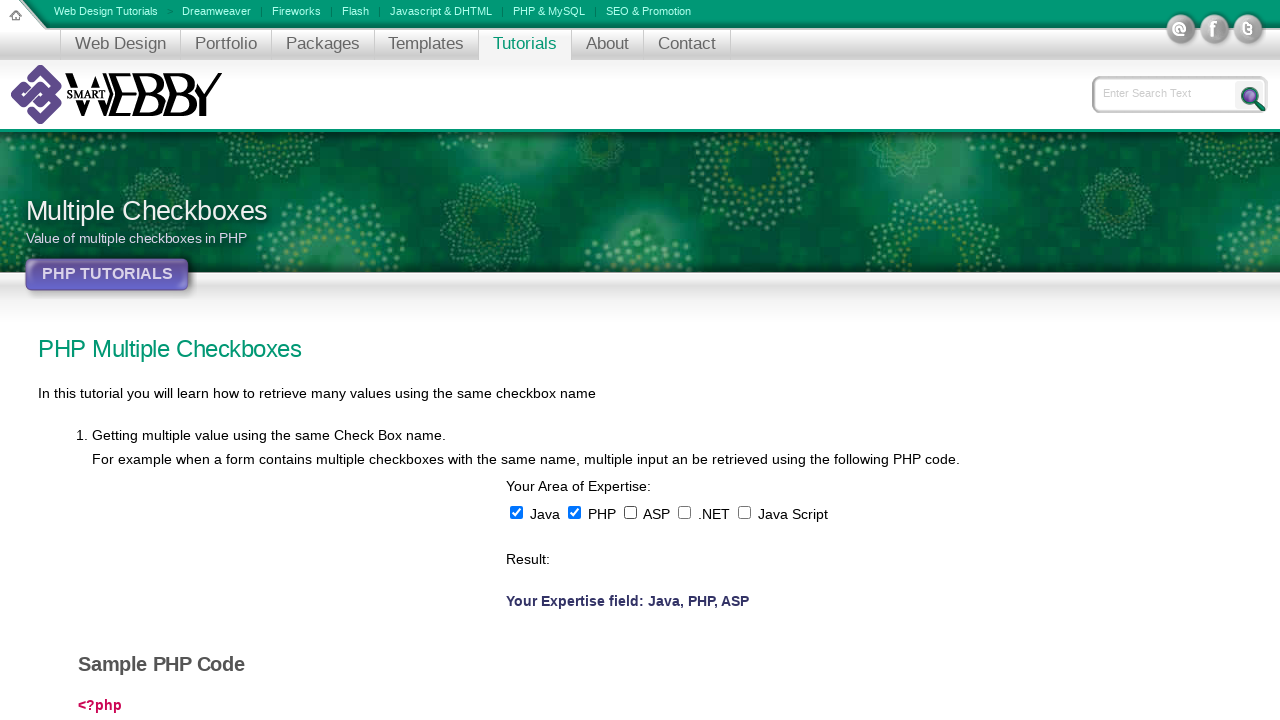

Clicked checkbox 3 (second time) at (630, 512) on input[type='checkbox'] >> nth=2
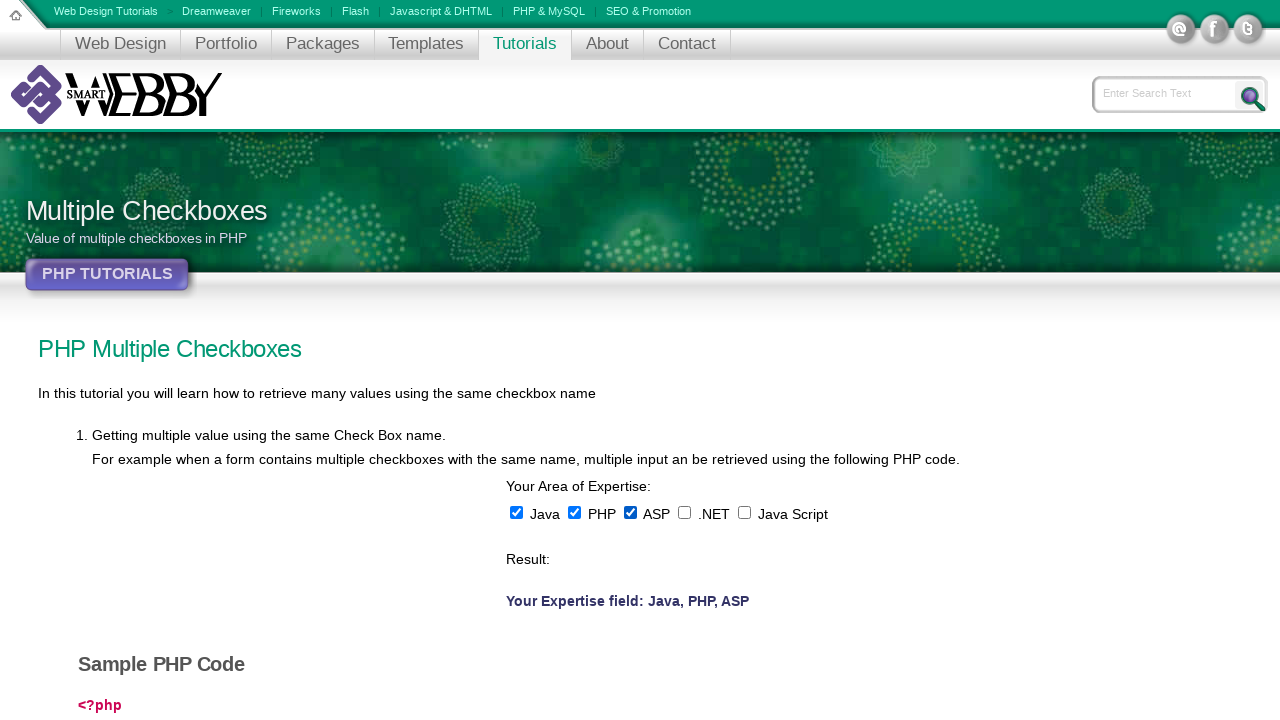

Waited 500ms after second click on checkbox 3
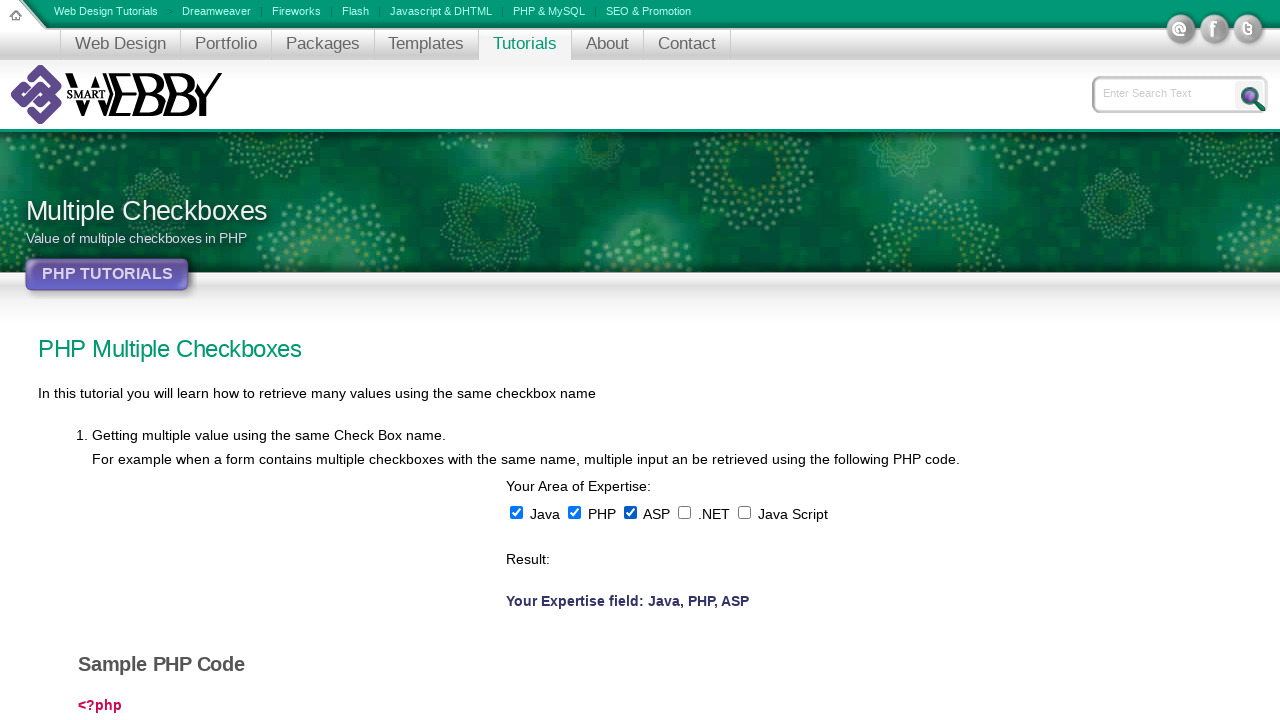

Clicked checkbox 4 (first time) at (684, 512) on input[type='checkbox'] >> nth=3
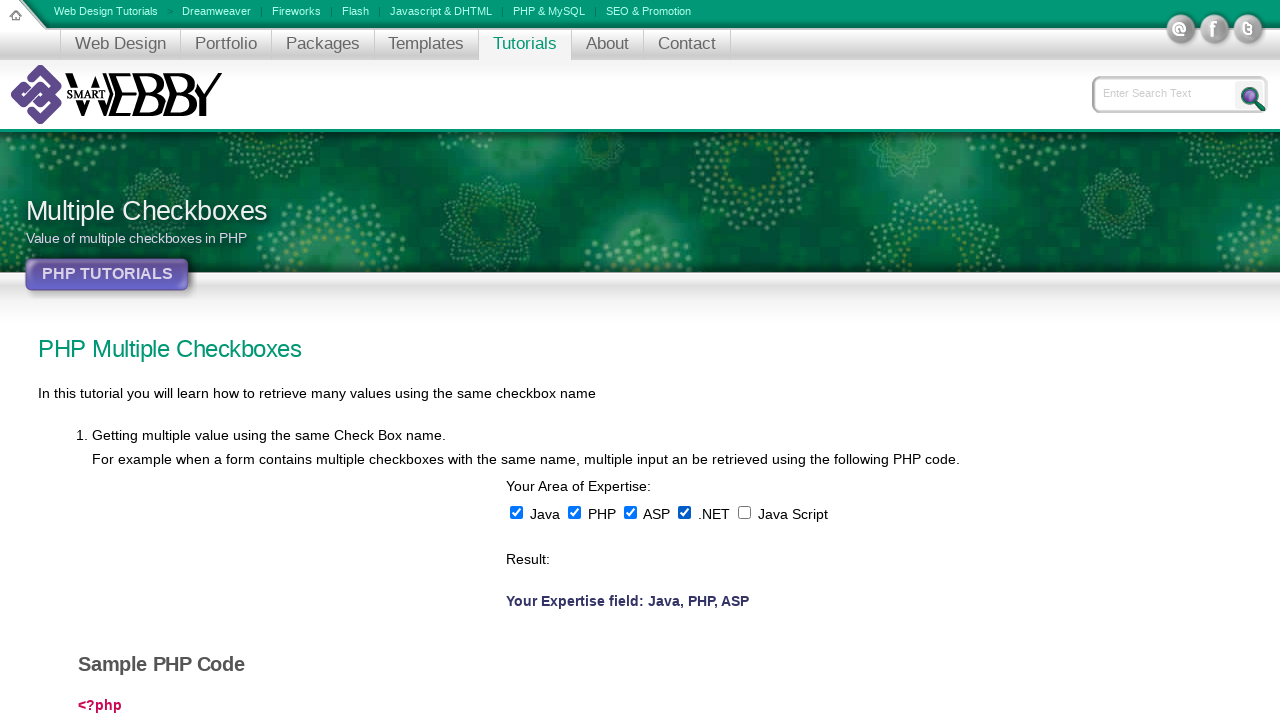

Waited 500ms after first click on checkbox 4
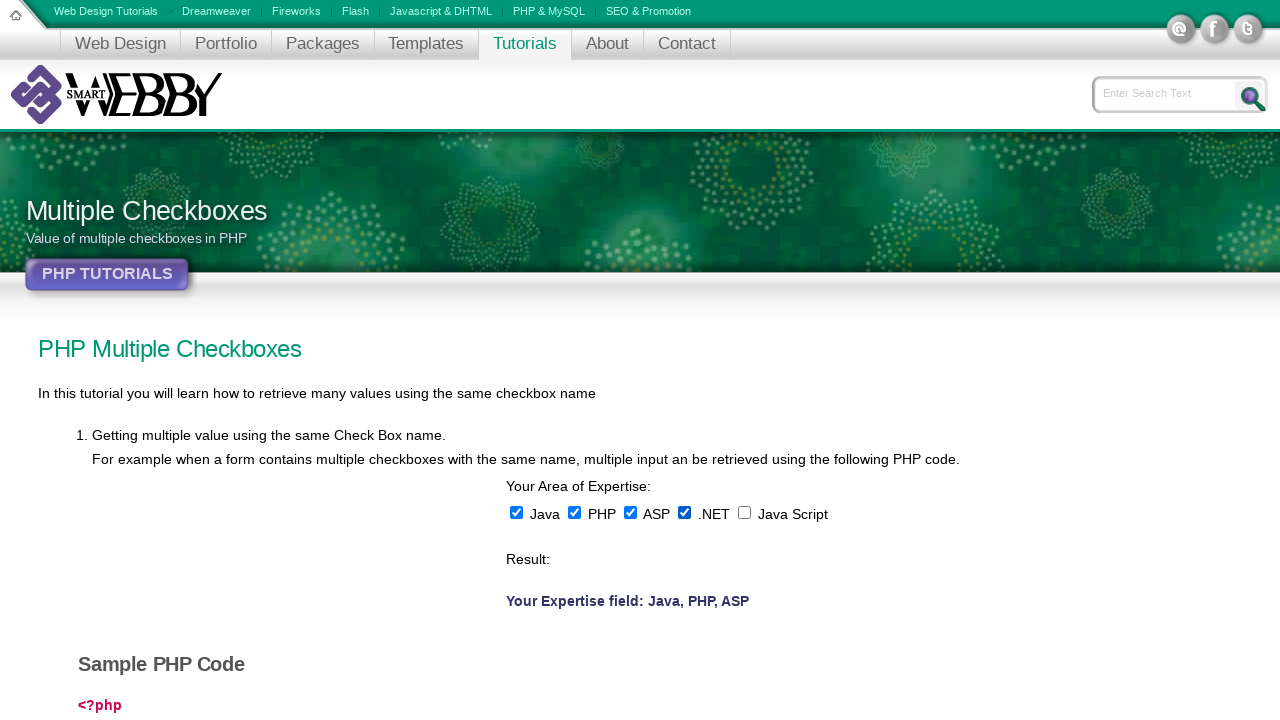

Clicked checkbox 4 (second time) at (684, 512) on input[type='checkbox'] >> nth=3
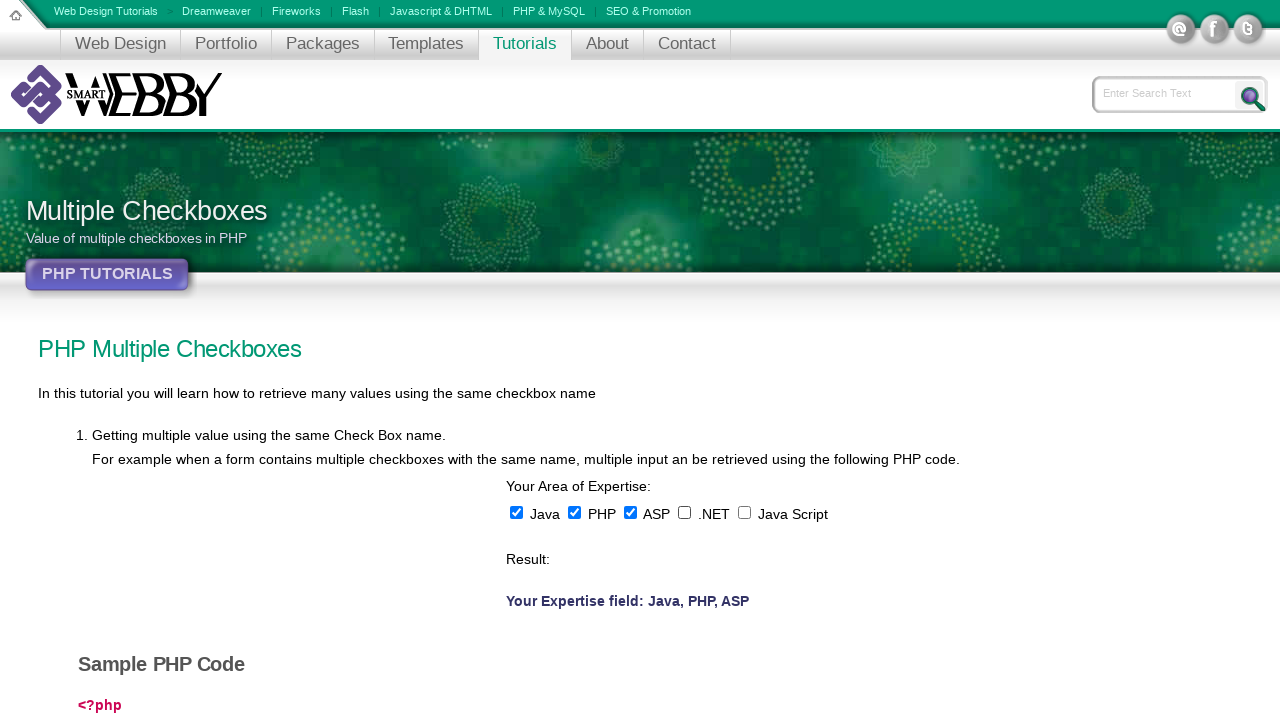

Waited 500ms after second click on checkbox 4
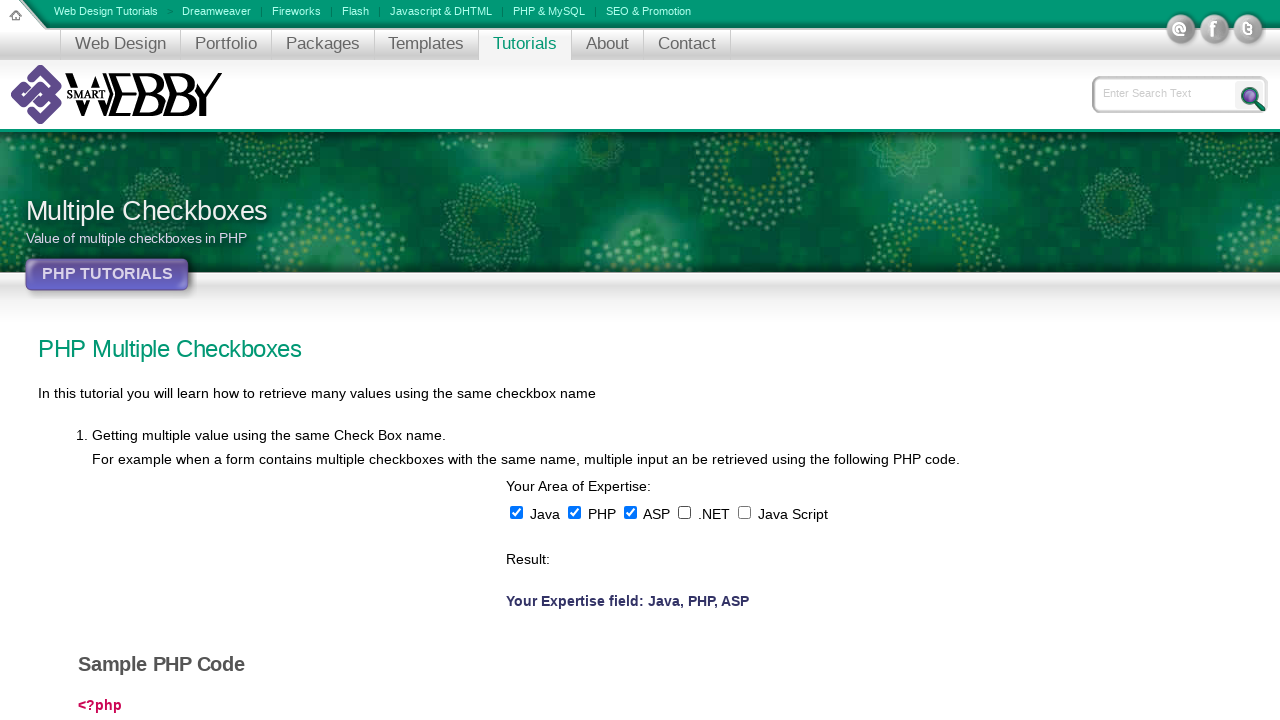

Clicked checkbox 5 (first time) at (744, 512) on input[type='checkbox'] >> nth=4
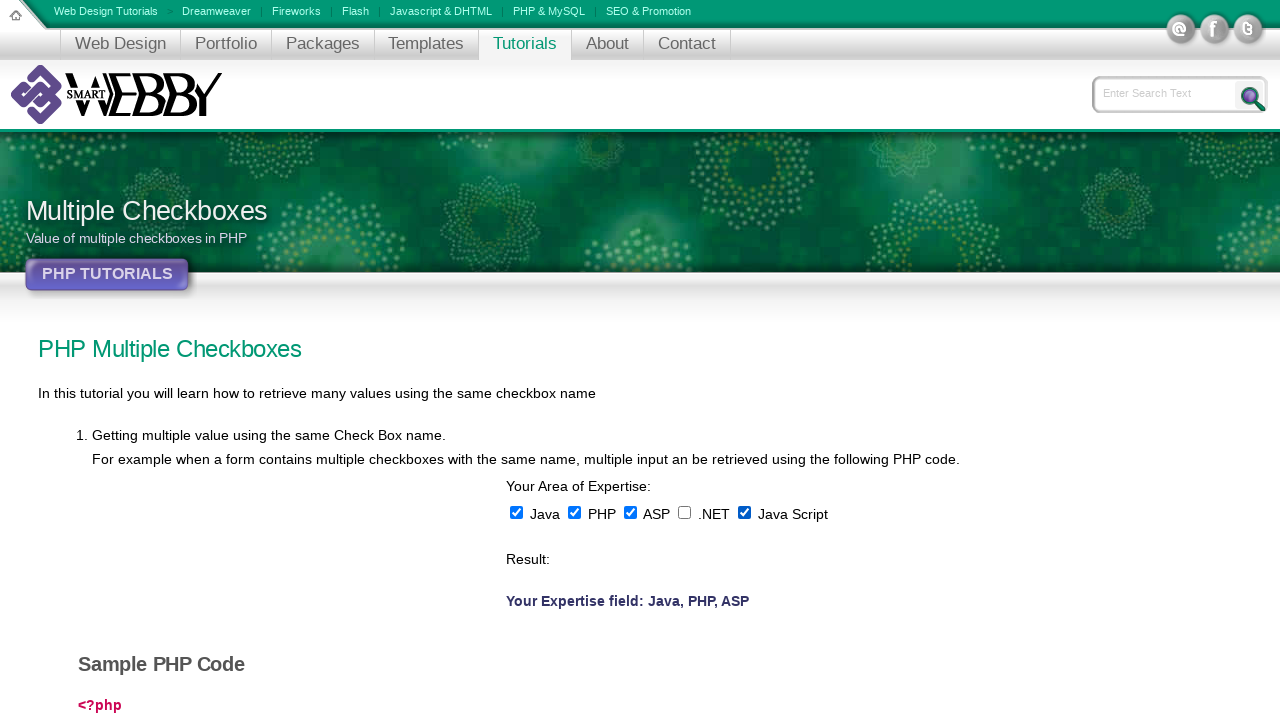

Waited 500ms after first click on checkbox 5
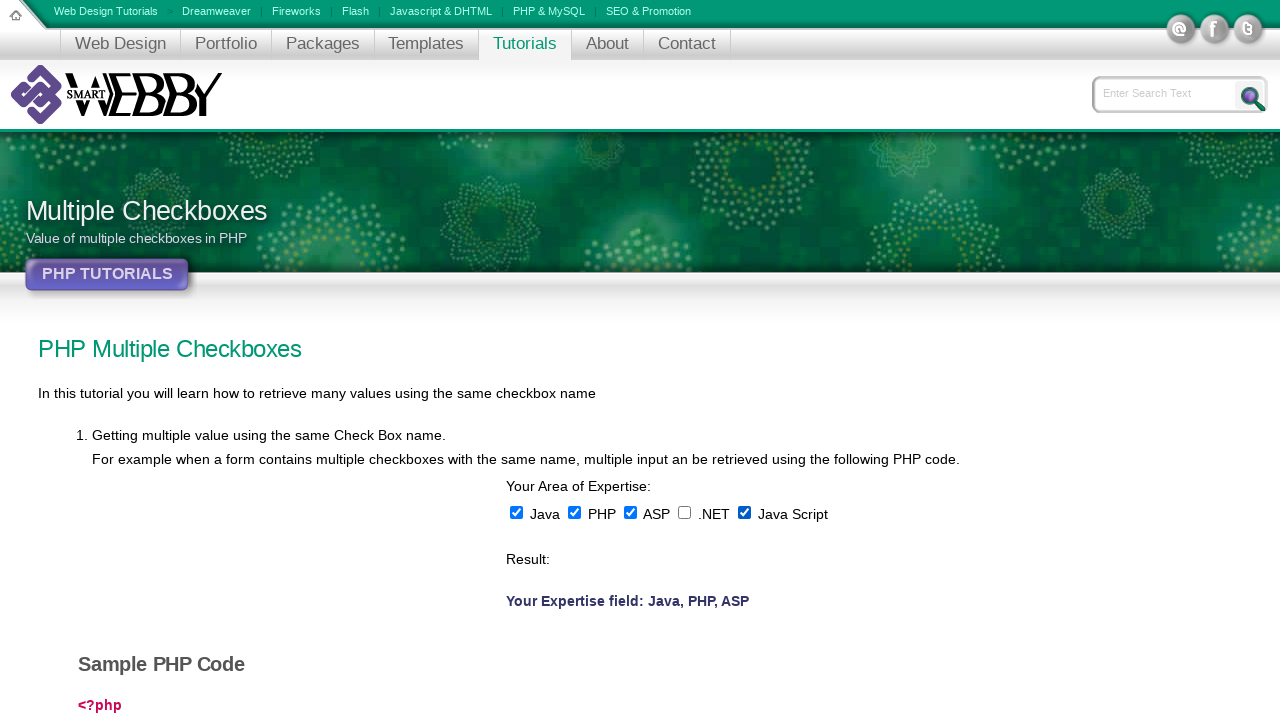

Clicked checkbox 5 (second time) at (744, 512) on input[type='checkbox'] >> nth=4
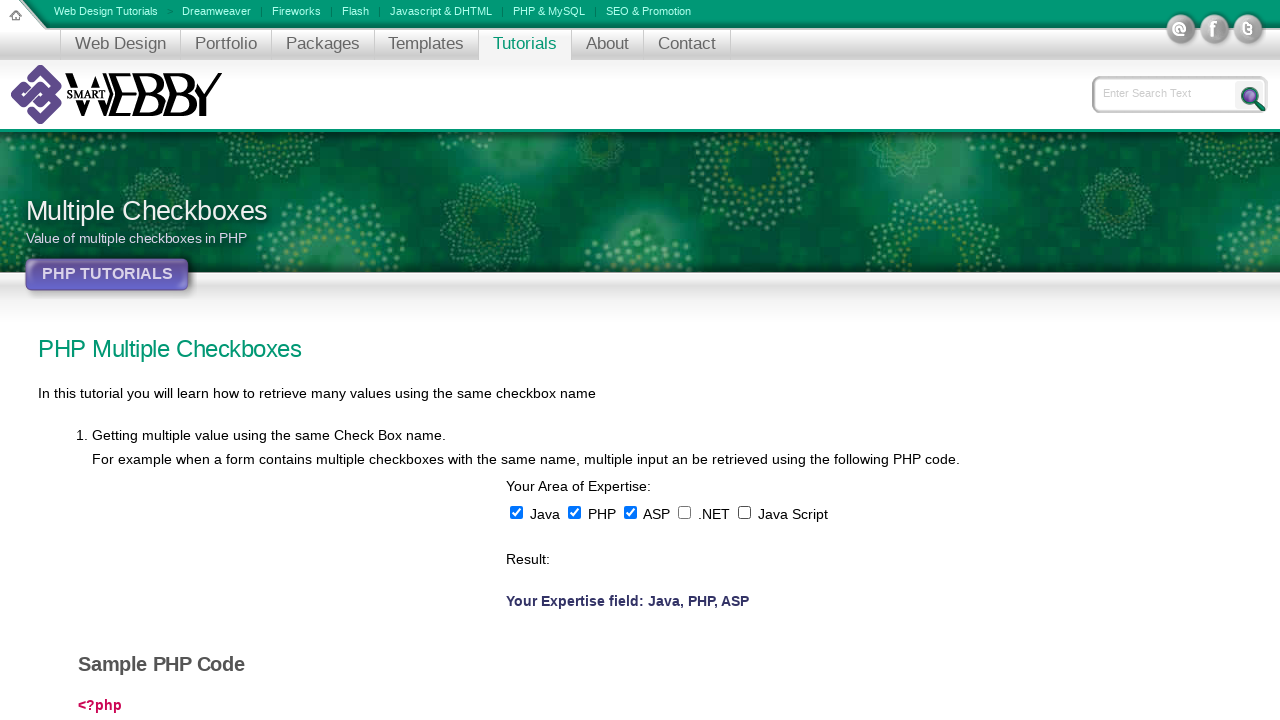

Waited 500ms after second click on checkbox 5
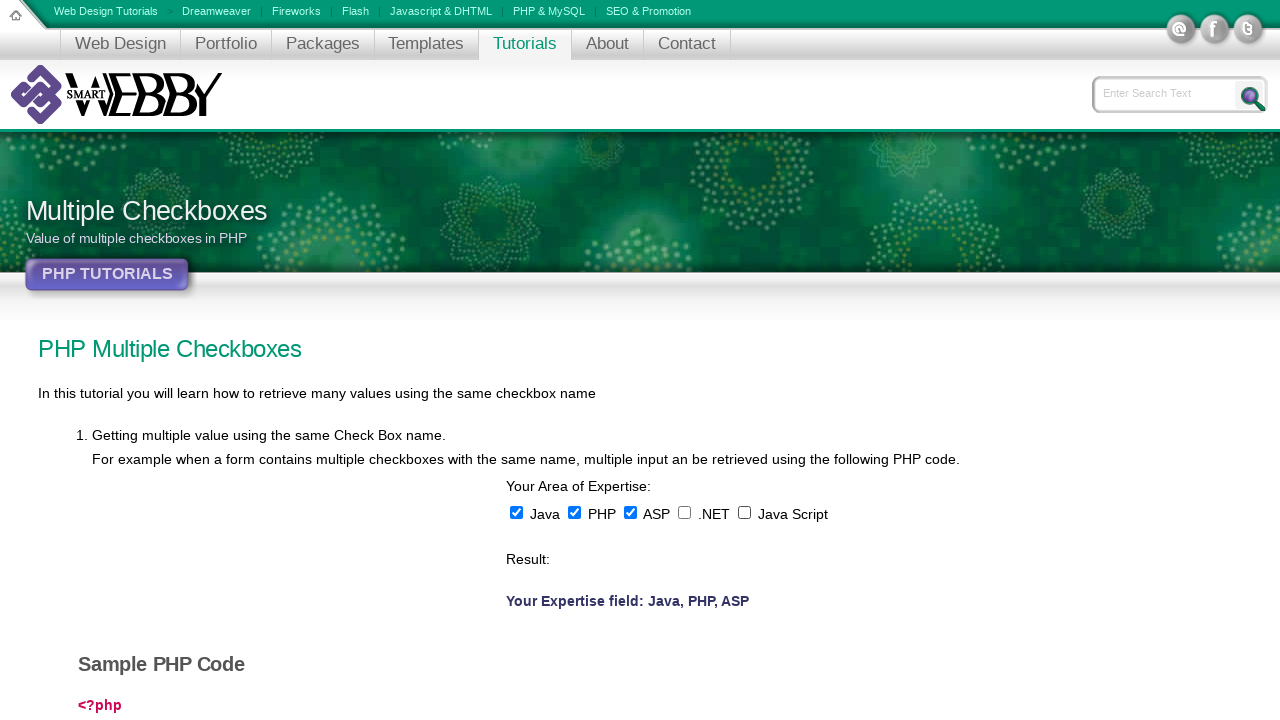

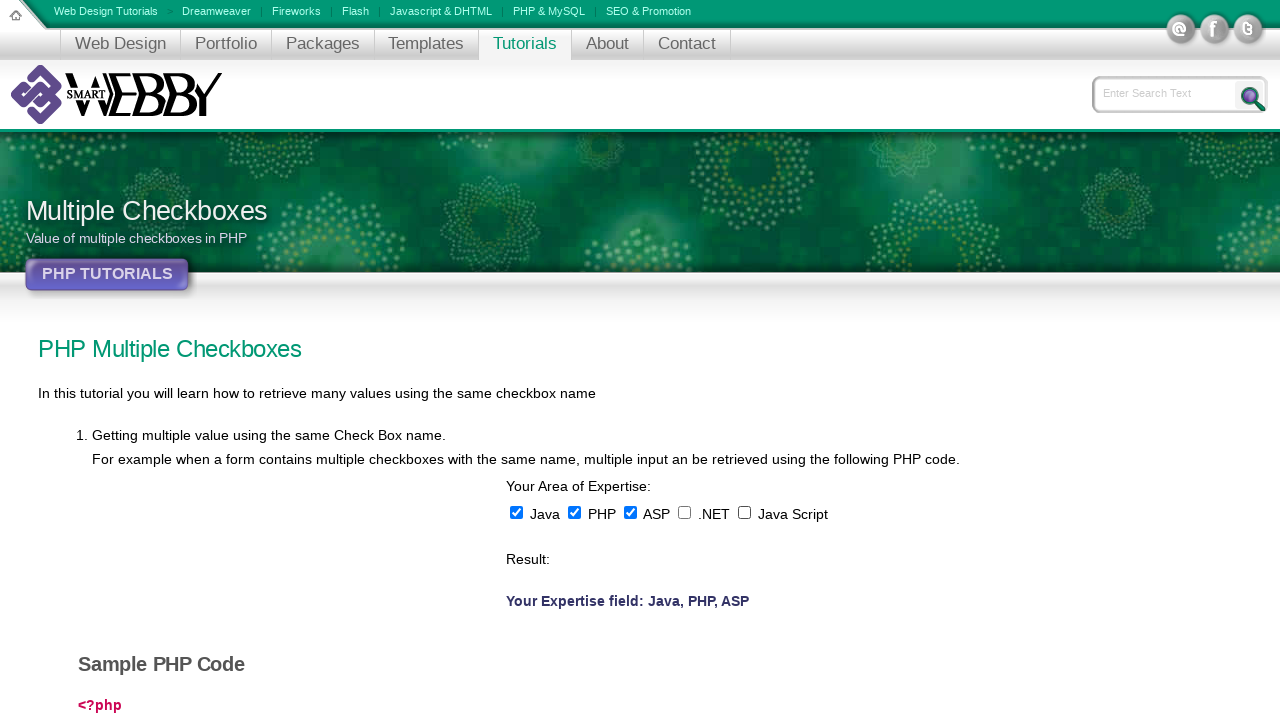